Tests Python.org search functionality by entering "pycon" in the search box and clicking the search button, then verifying results are found.

Starting URL: https://www.python.org

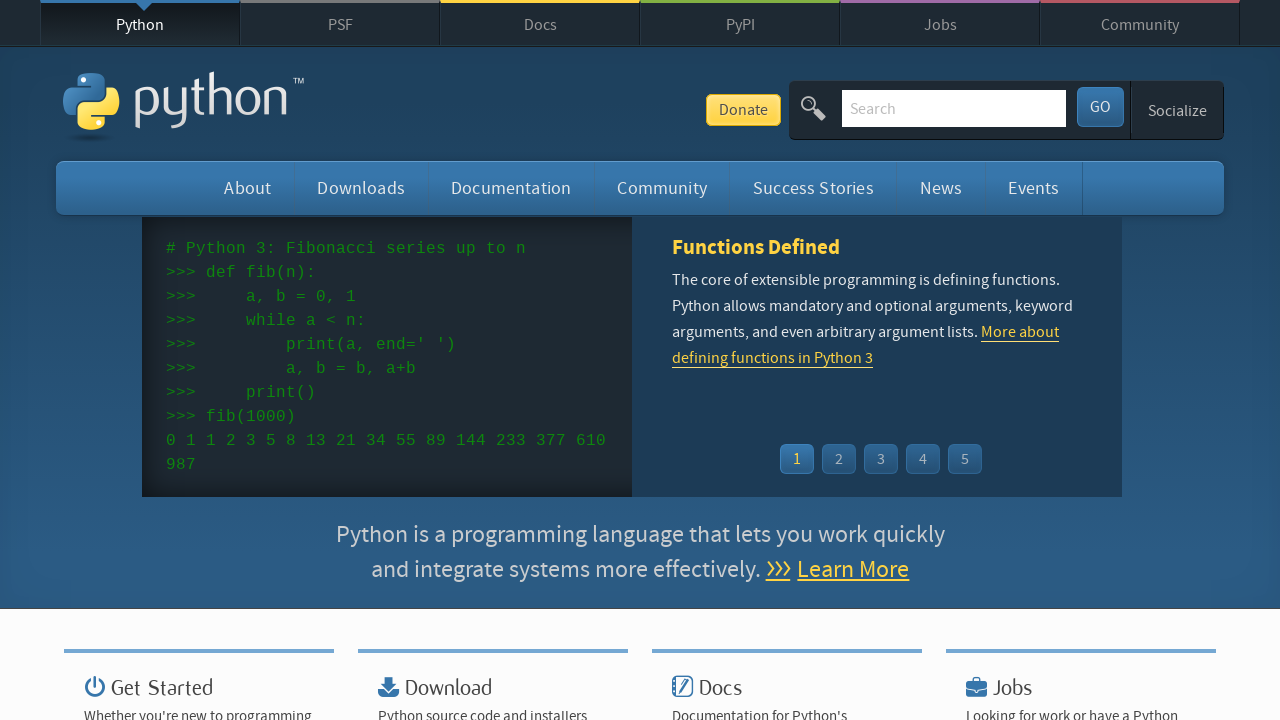

Filled search box with 'pycon' on input[name='q']
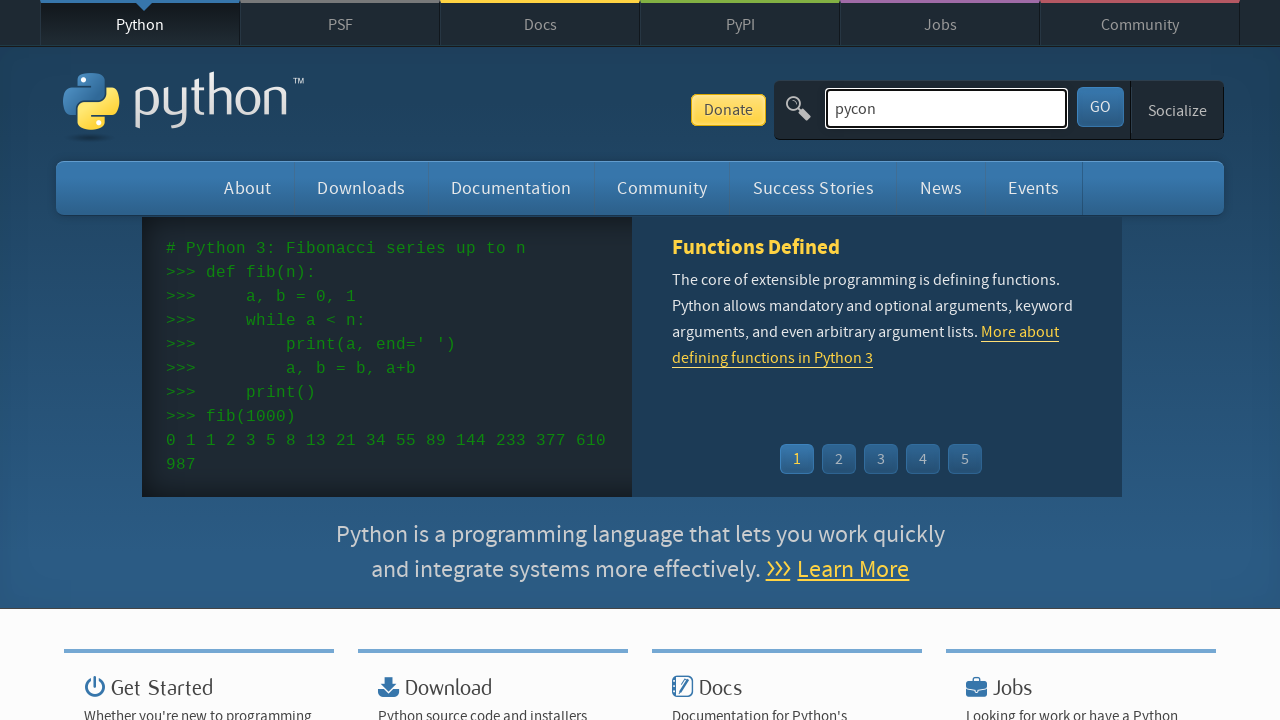

Clicked search button at (1100, 107) on button[id='submit']
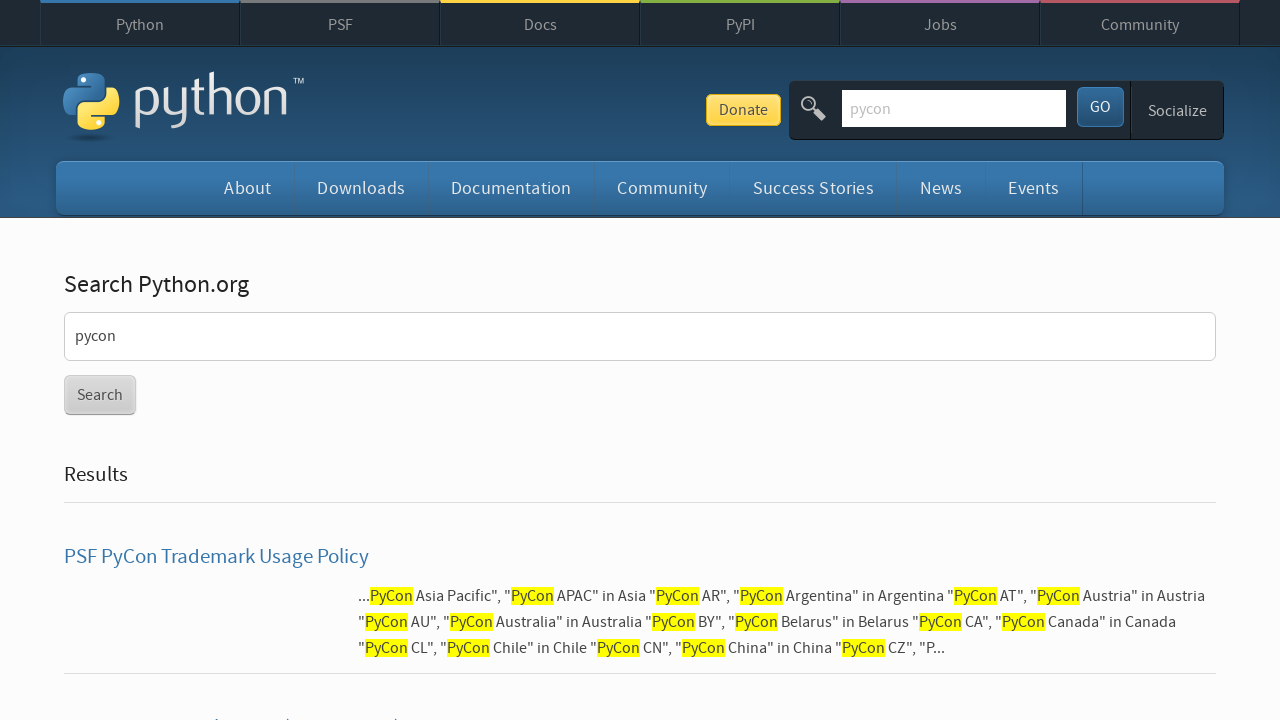

Search results loaded successfully
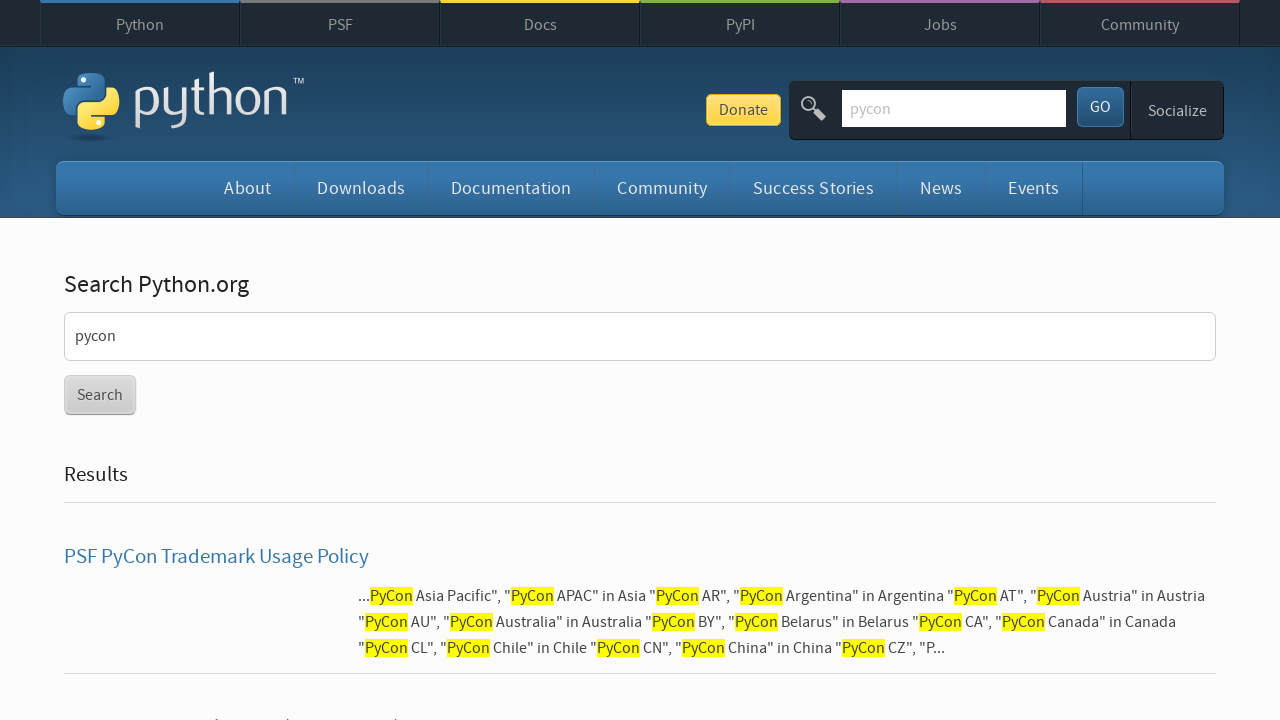

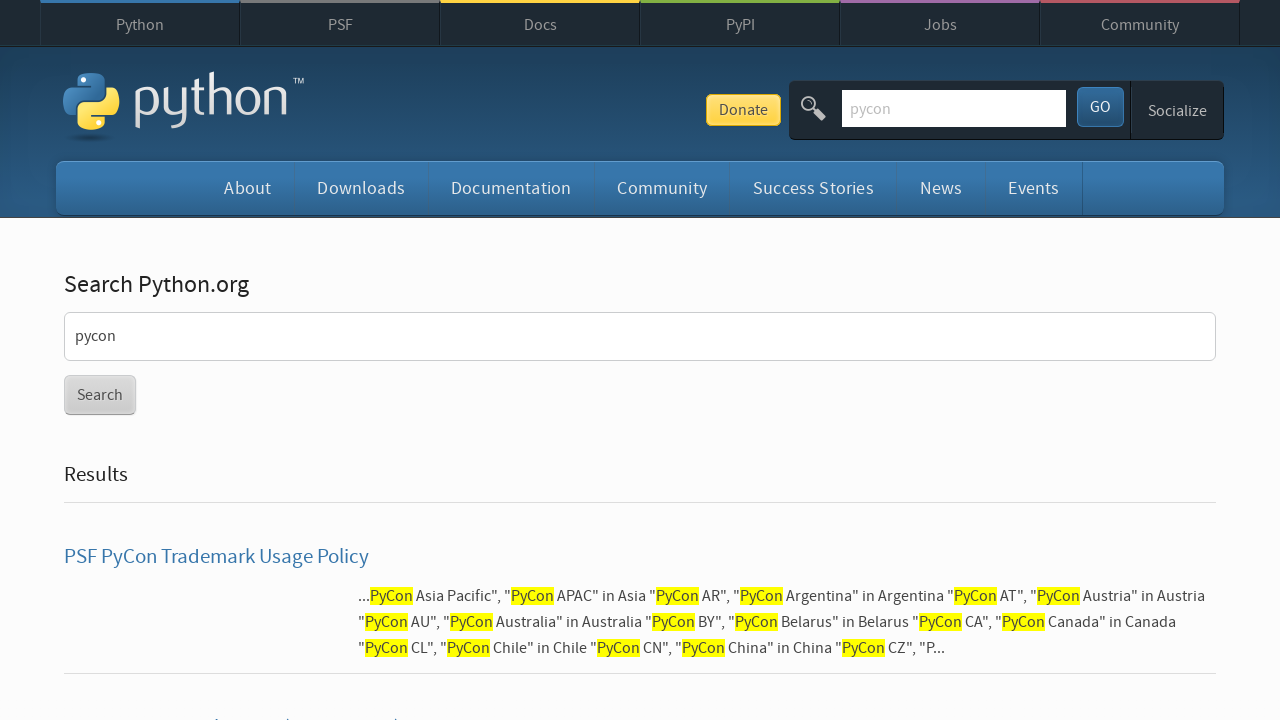